Navigates to Flipkart homepage and verifies the page loads by checking the title

Starting URL: https://flipkart.com

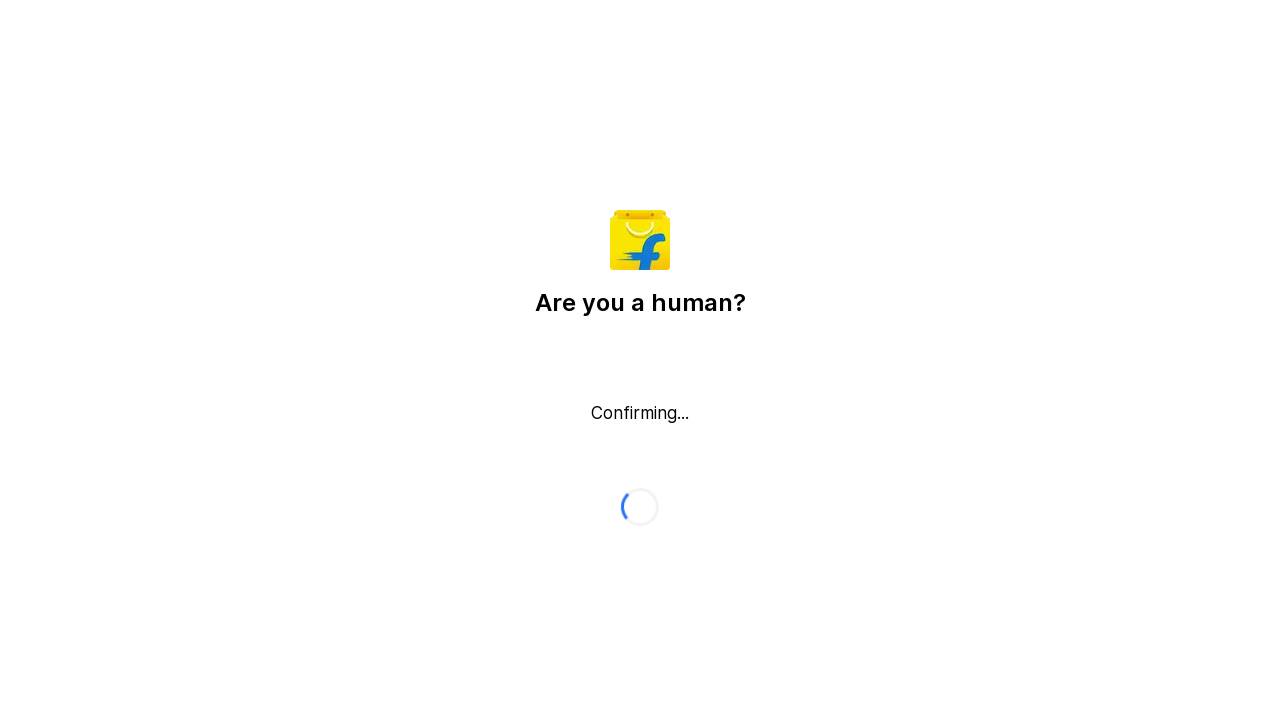

Waited for page to fully load (domcontentloaded state)
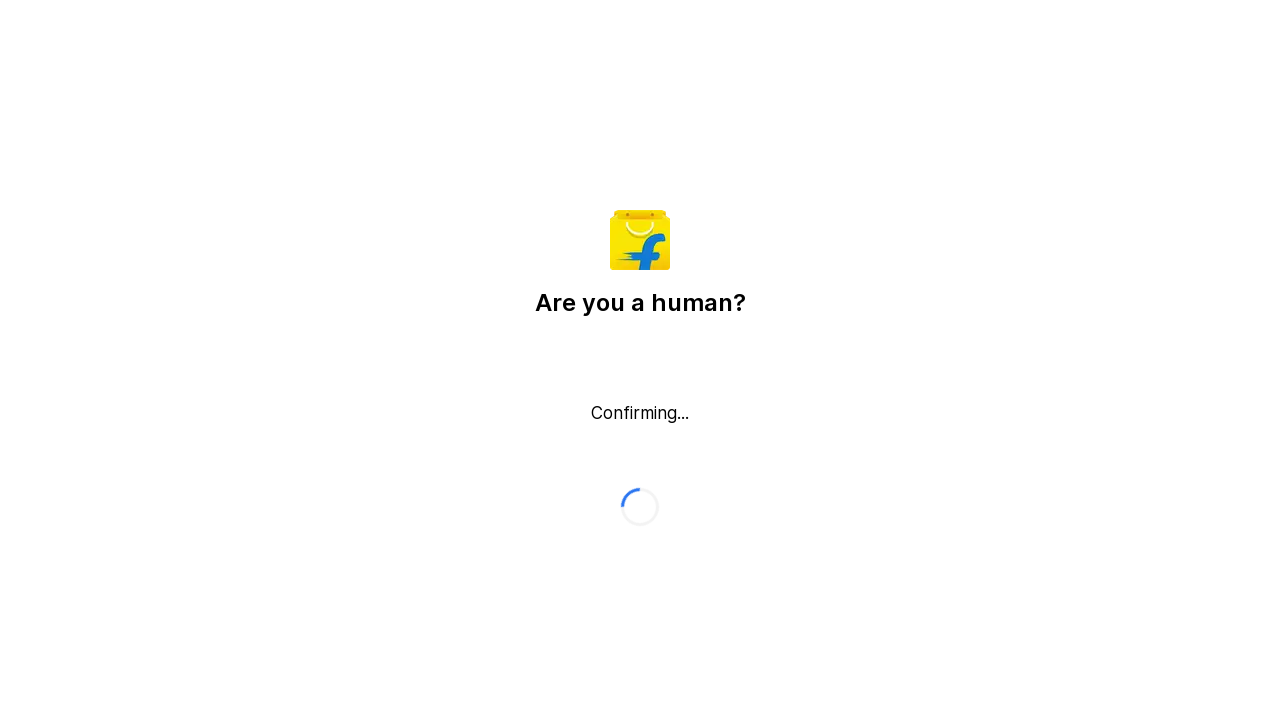

Retrieved page title
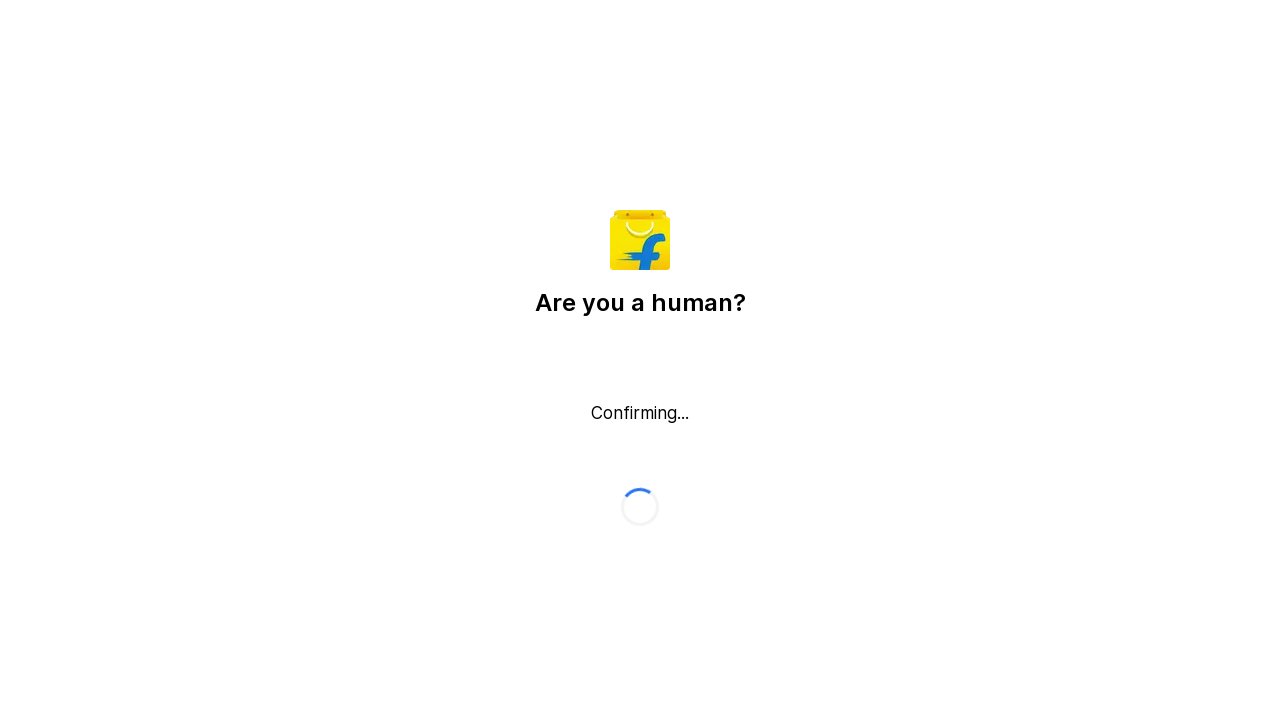

Verified page title is not empty - Flipkart homepage loaded successfully
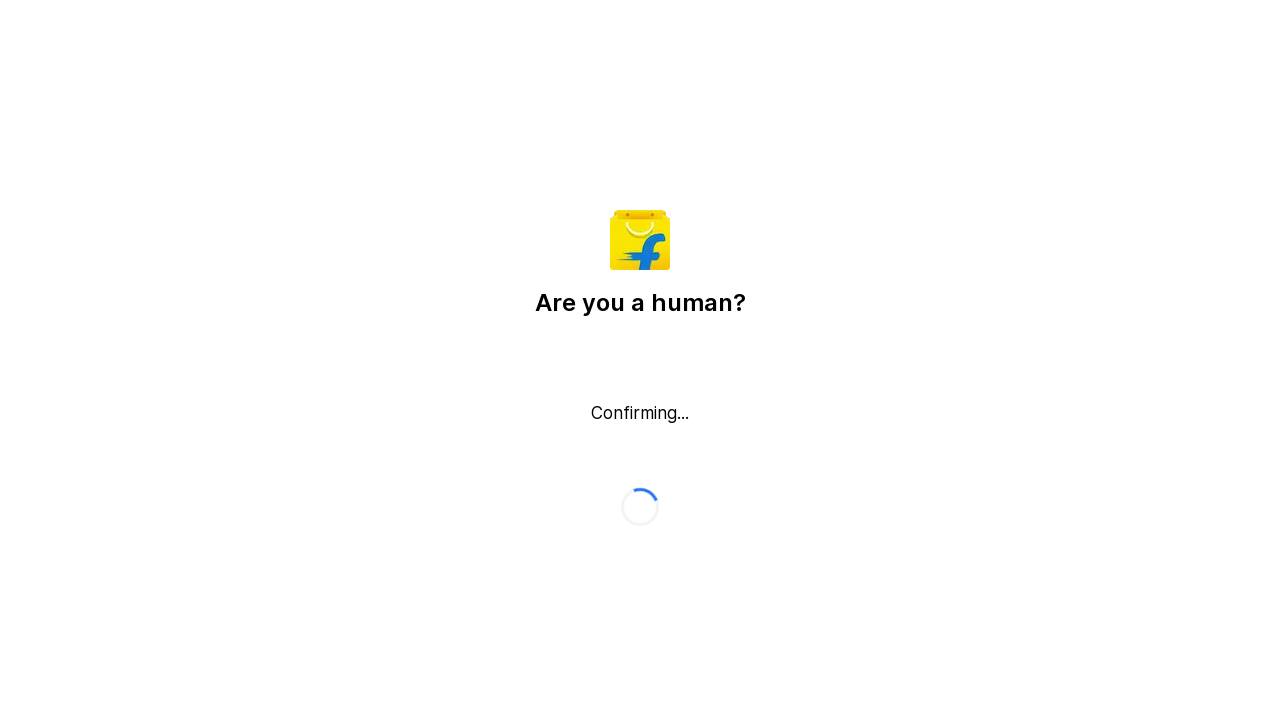

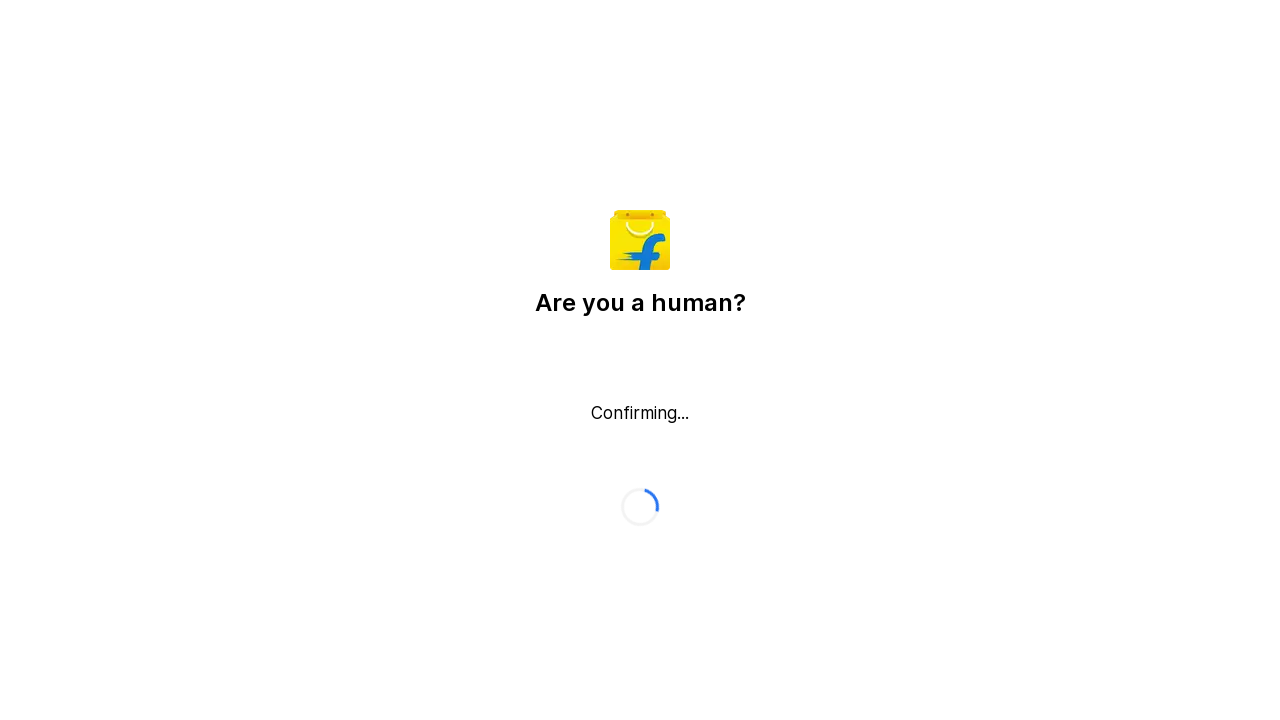